Tests browser window handling by clicking a link that opens a new window, switching to the new window, and verifying the new window content displays correctly.

Starting URL: http://the-internet.herokuapp.com/windows

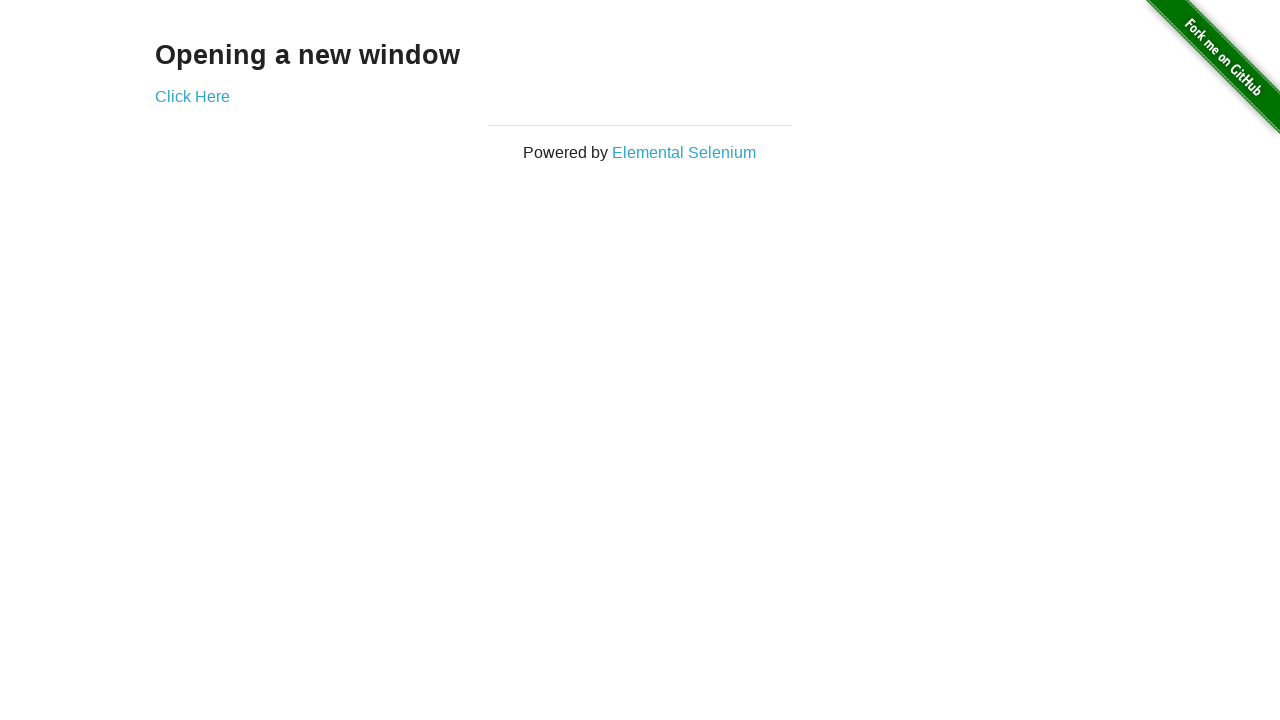

Verified initial page title is 'The Internet'
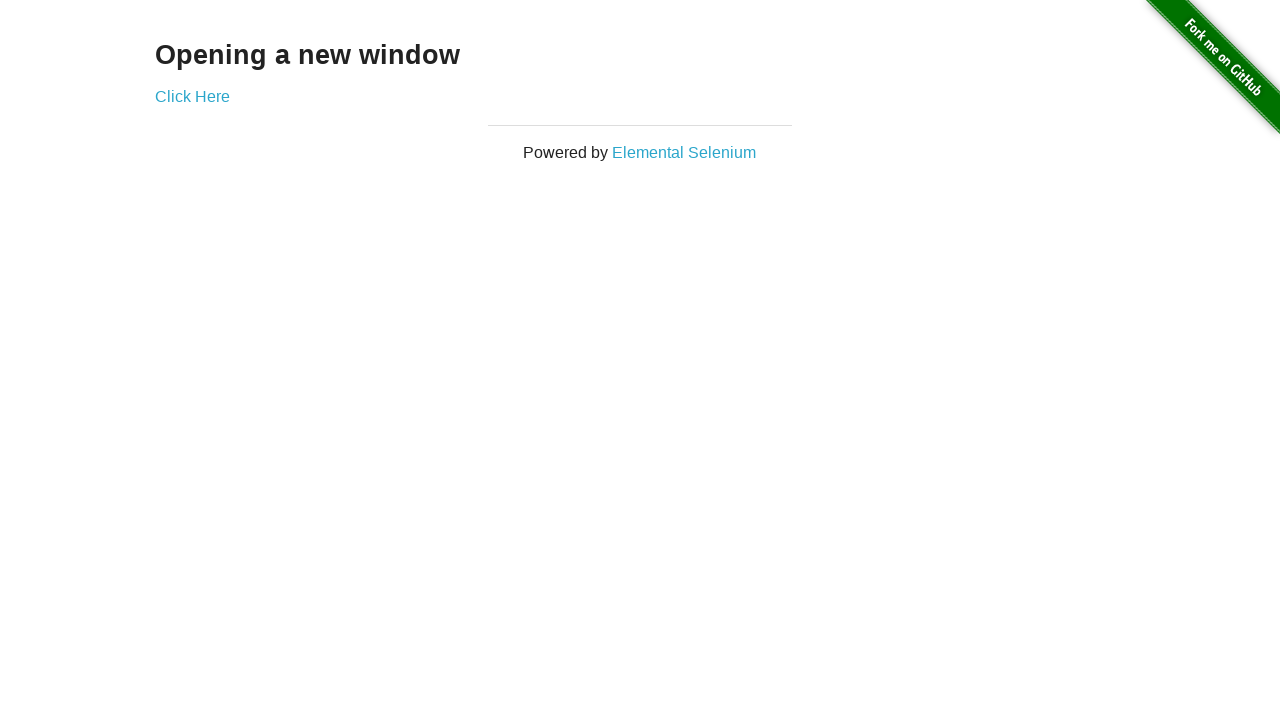

Clicked 'Click Here' link to open new window at (192, 96) on a[href='/windows/new']
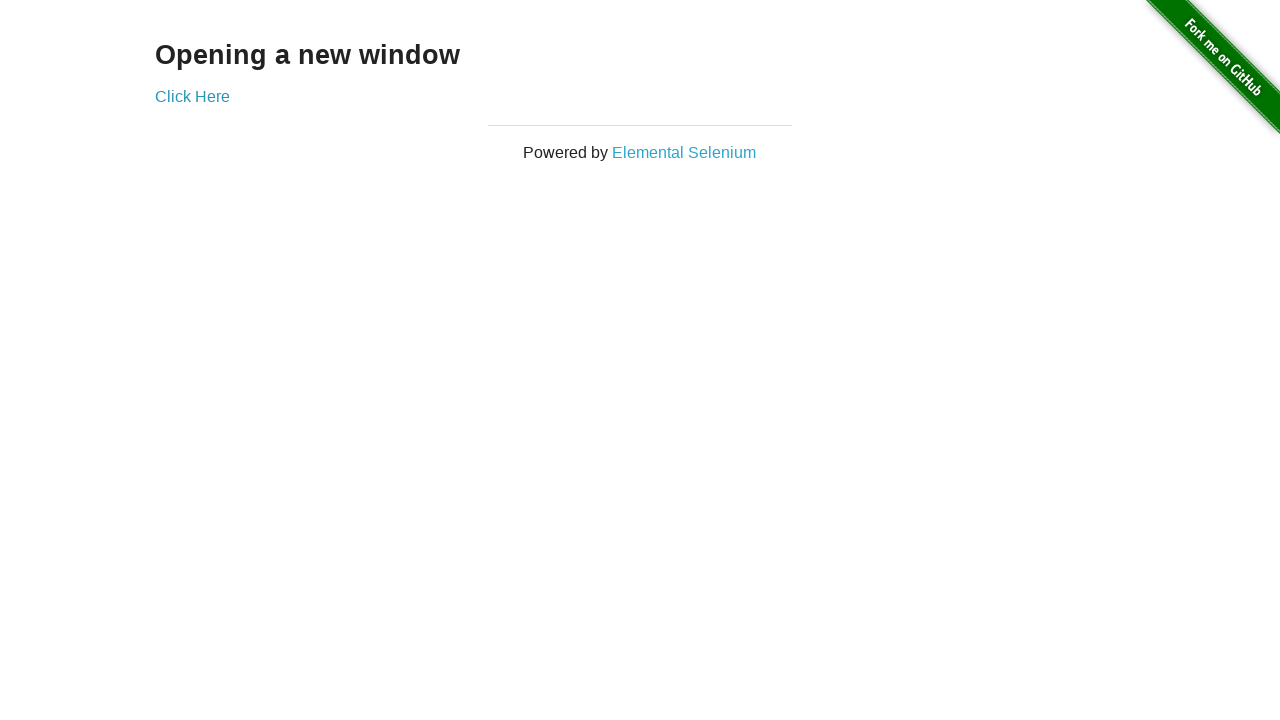

Captured new window handle
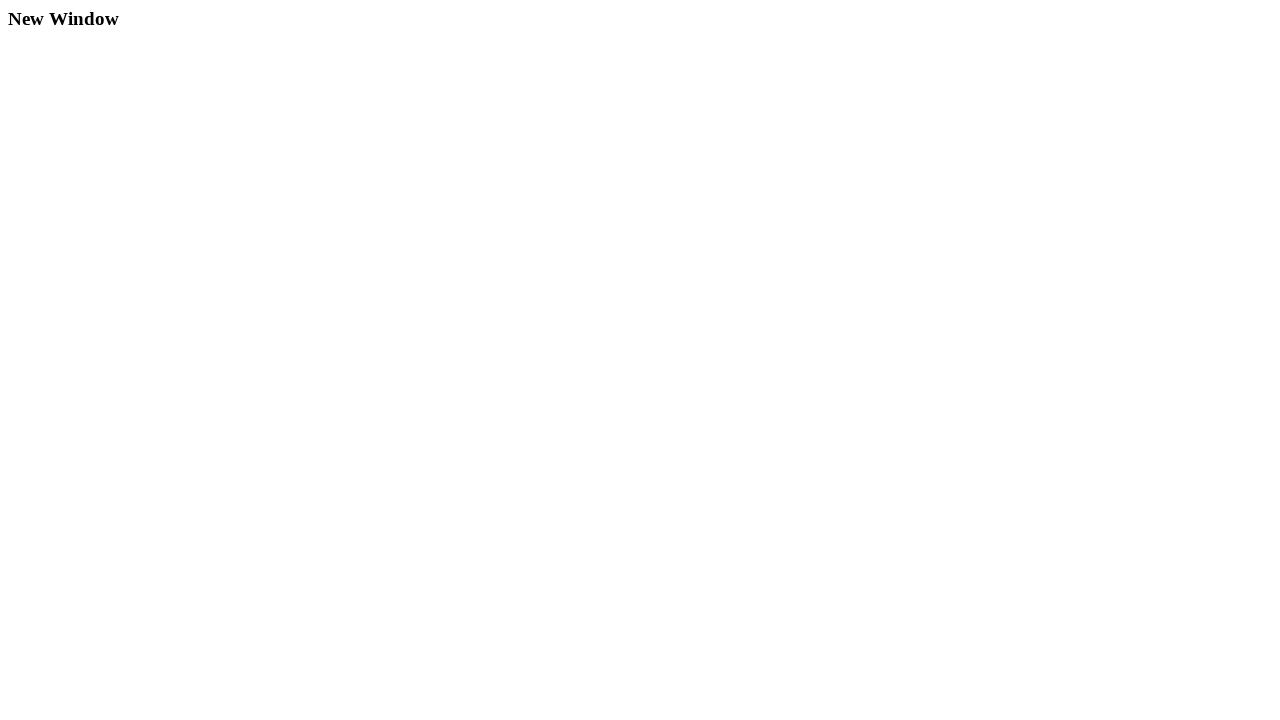

New window loaded successfully
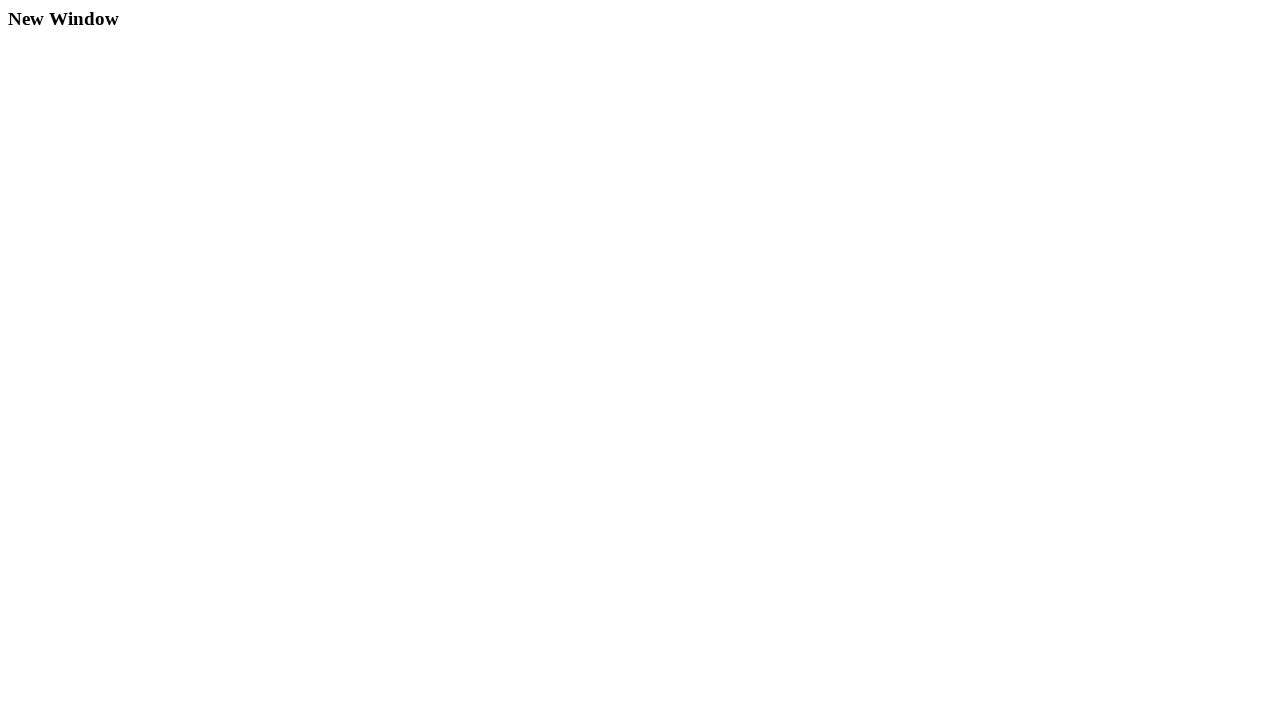

Verified new window title is 'New Window'
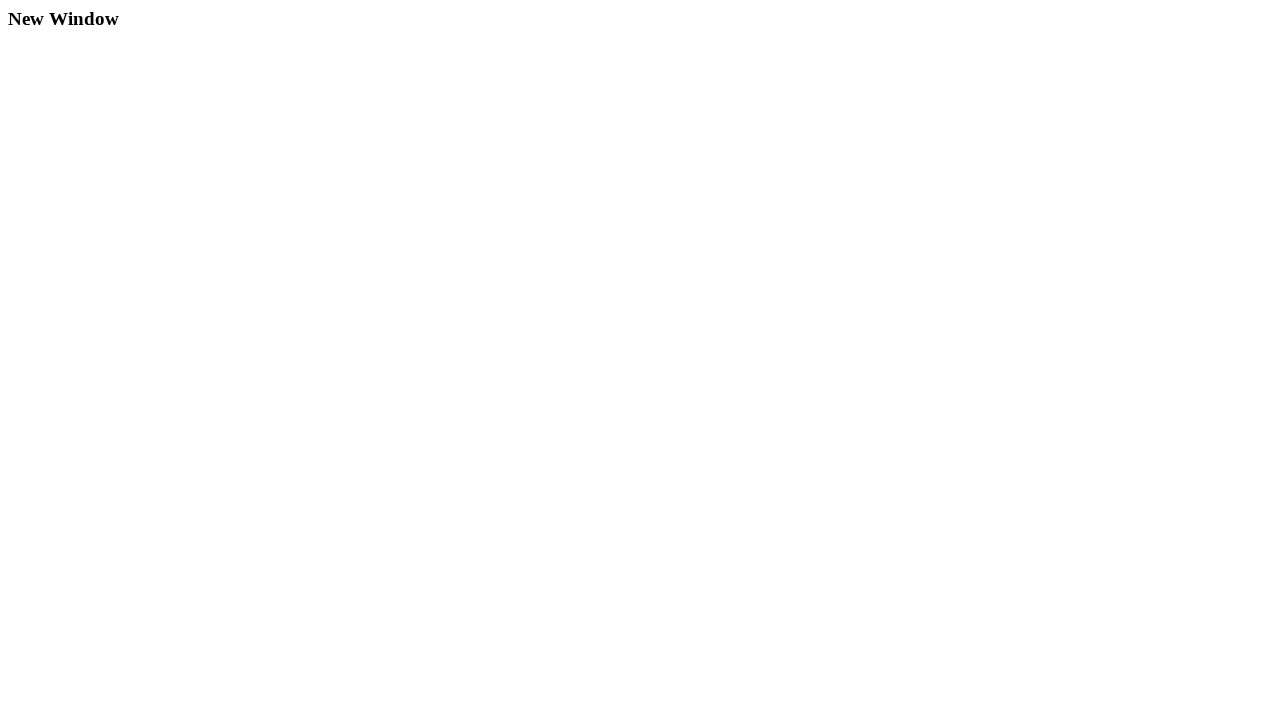

Verified new window content displays 'New Window' heading
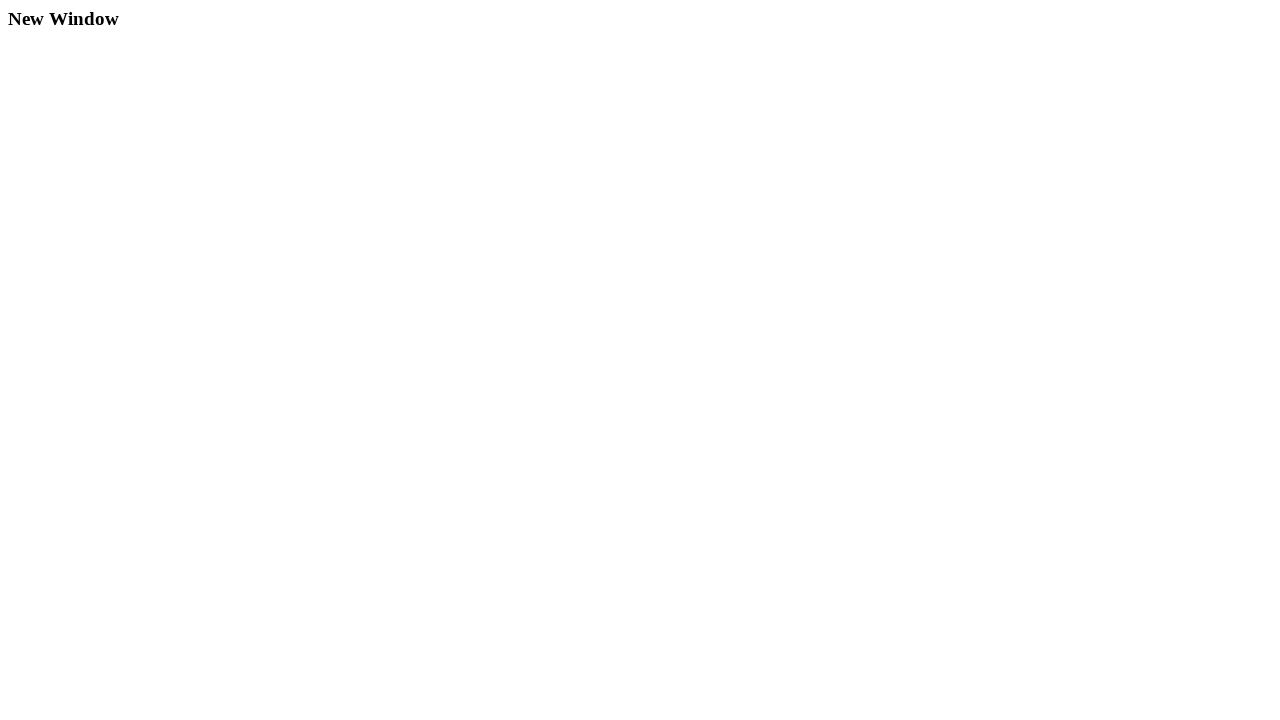

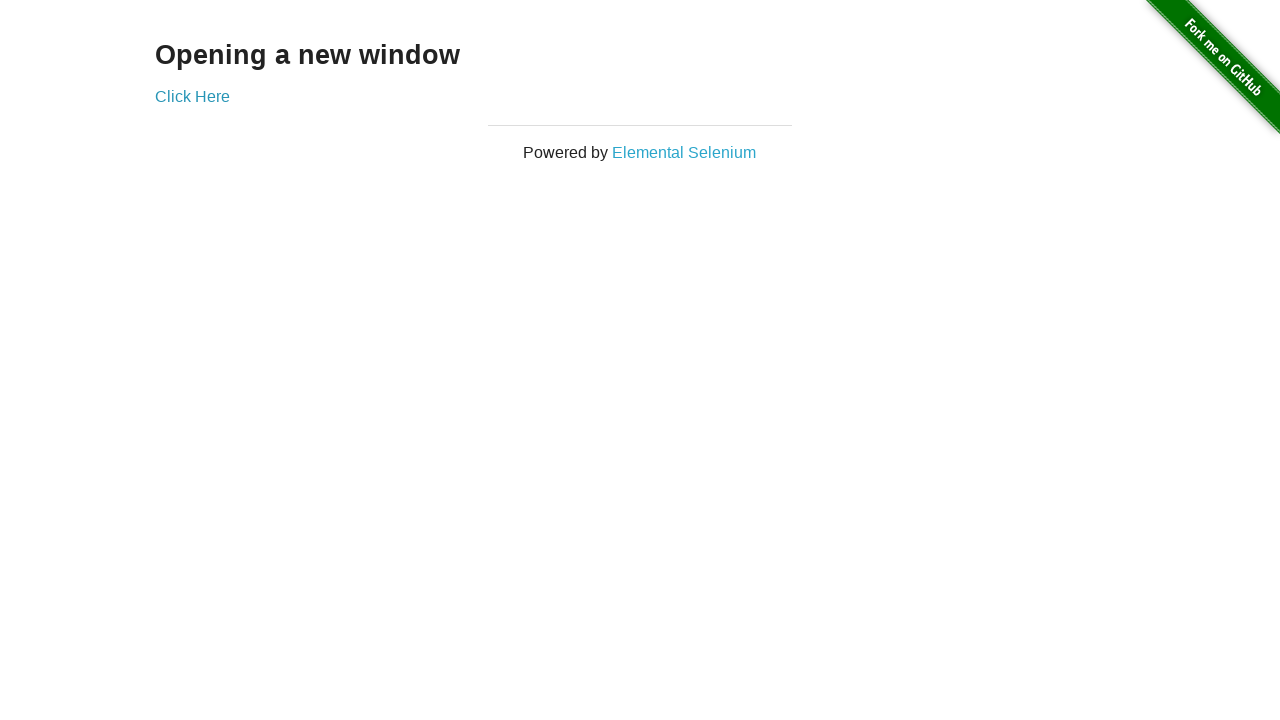